Tests an e-commerce site by searching for products, adding items to cart based on product name, and proceeding through the checkout flow

Starting URL: https://rahulshettyacademy.com/seleniumPractise/#/

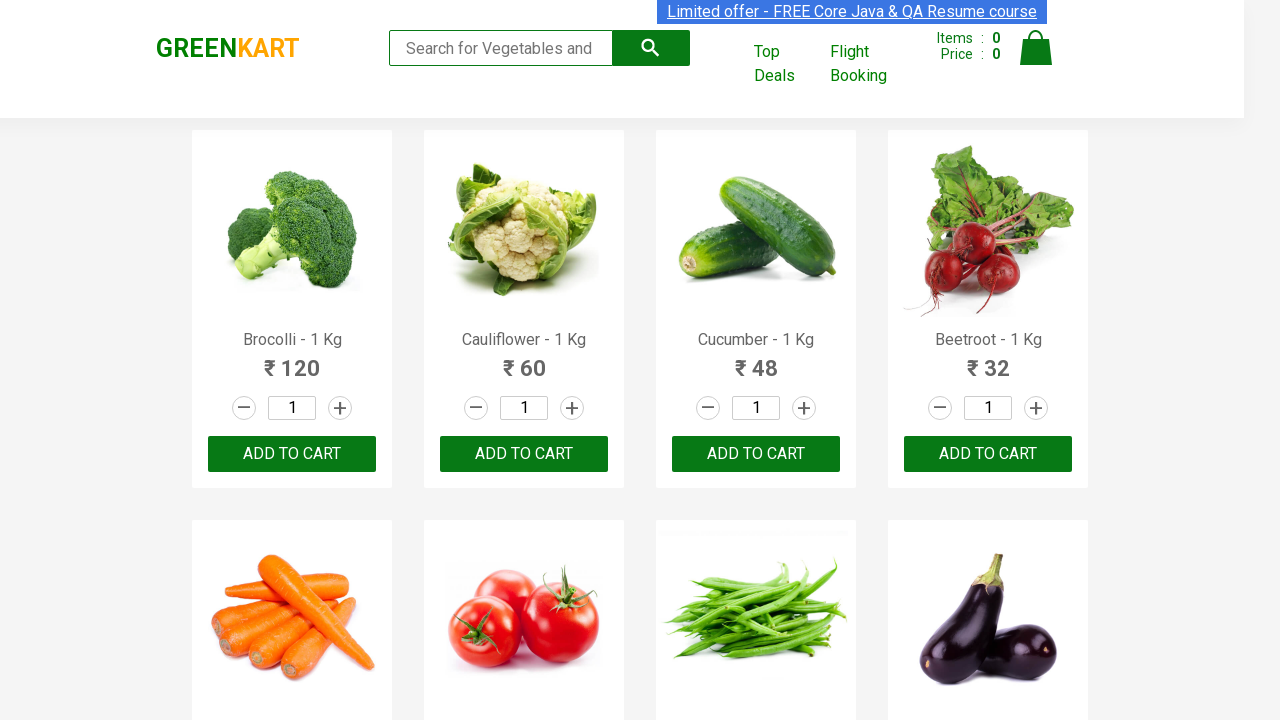

Filled search field with 'ca' to filter products on .search-keyword
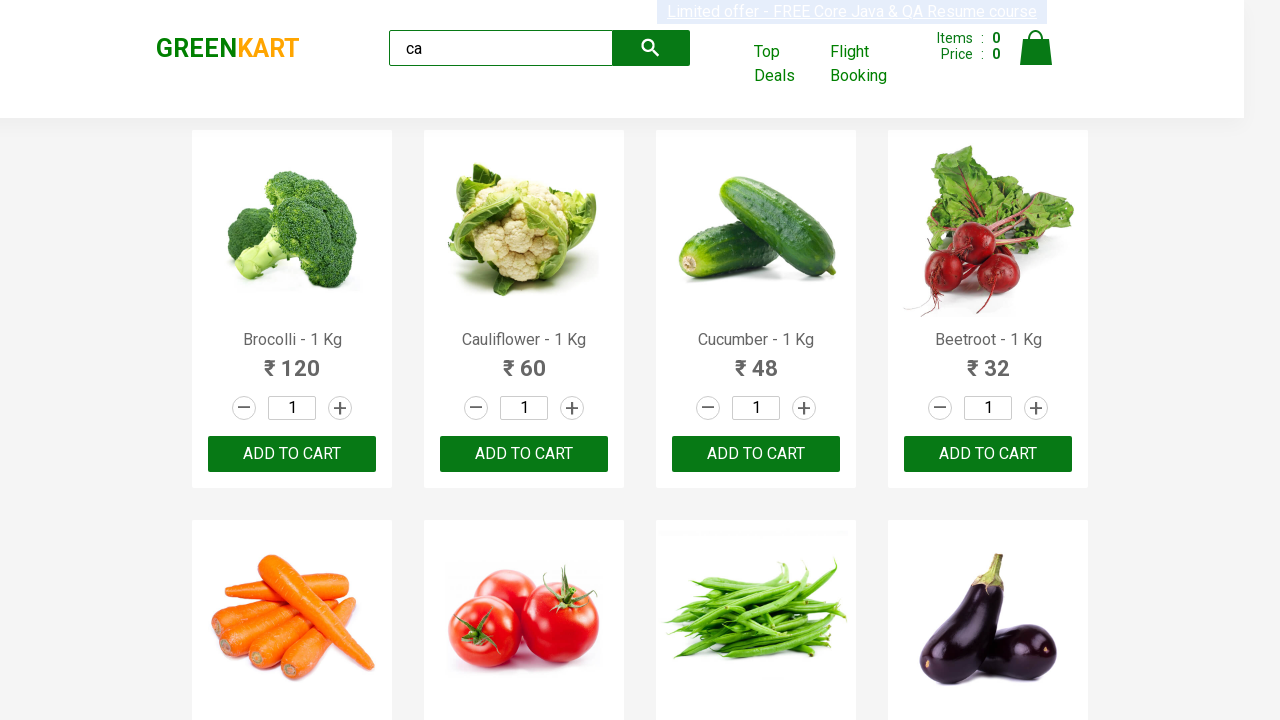

Waited for products to be filtered
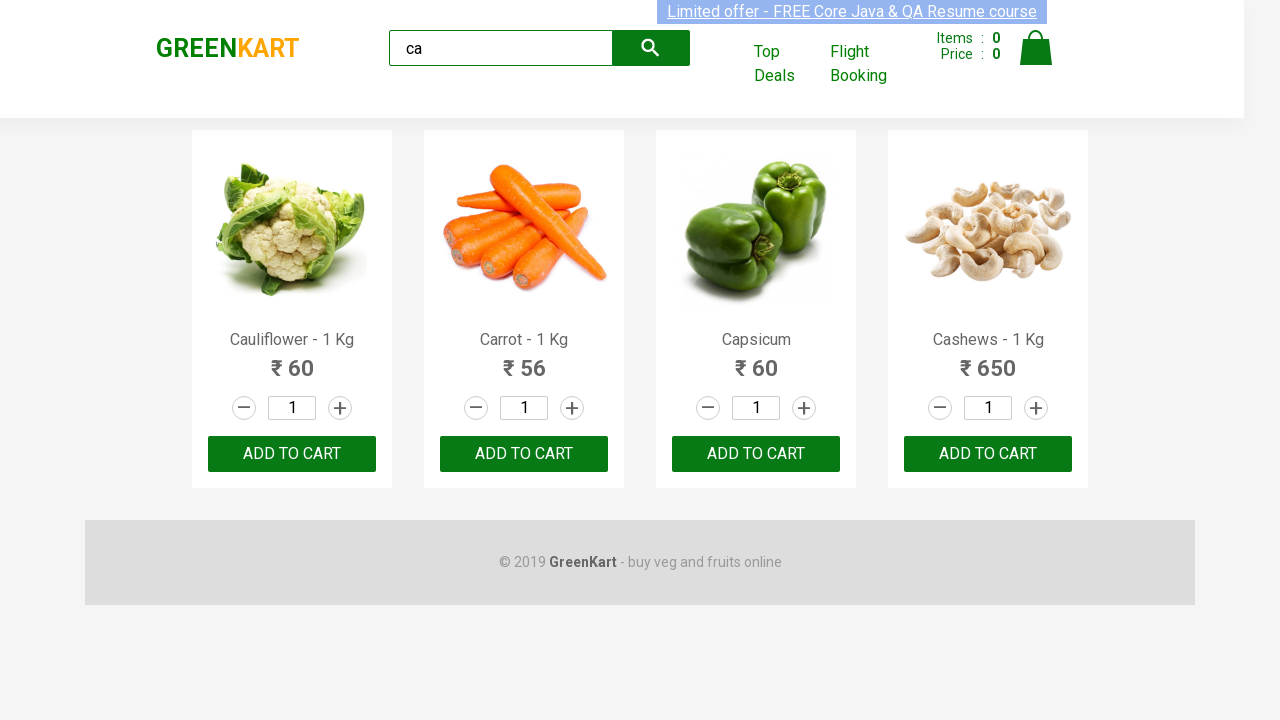

Waited for visible products to load
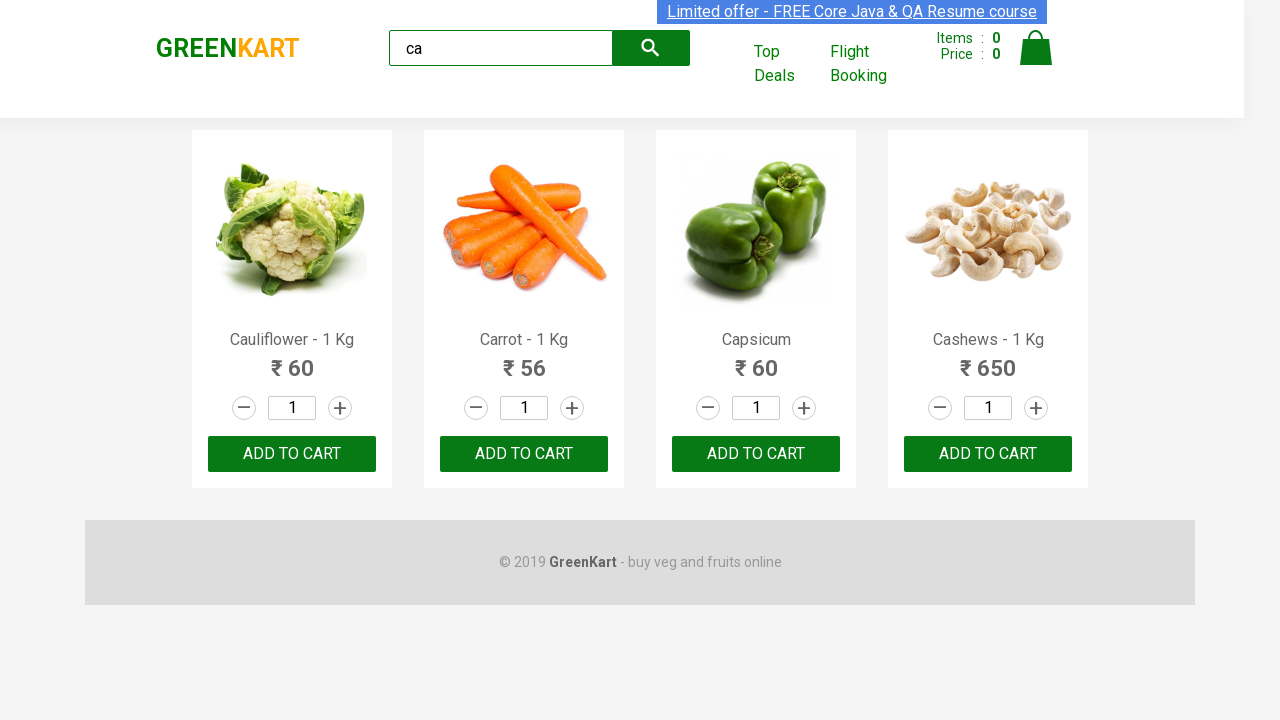

Retrieved 4 products from the list
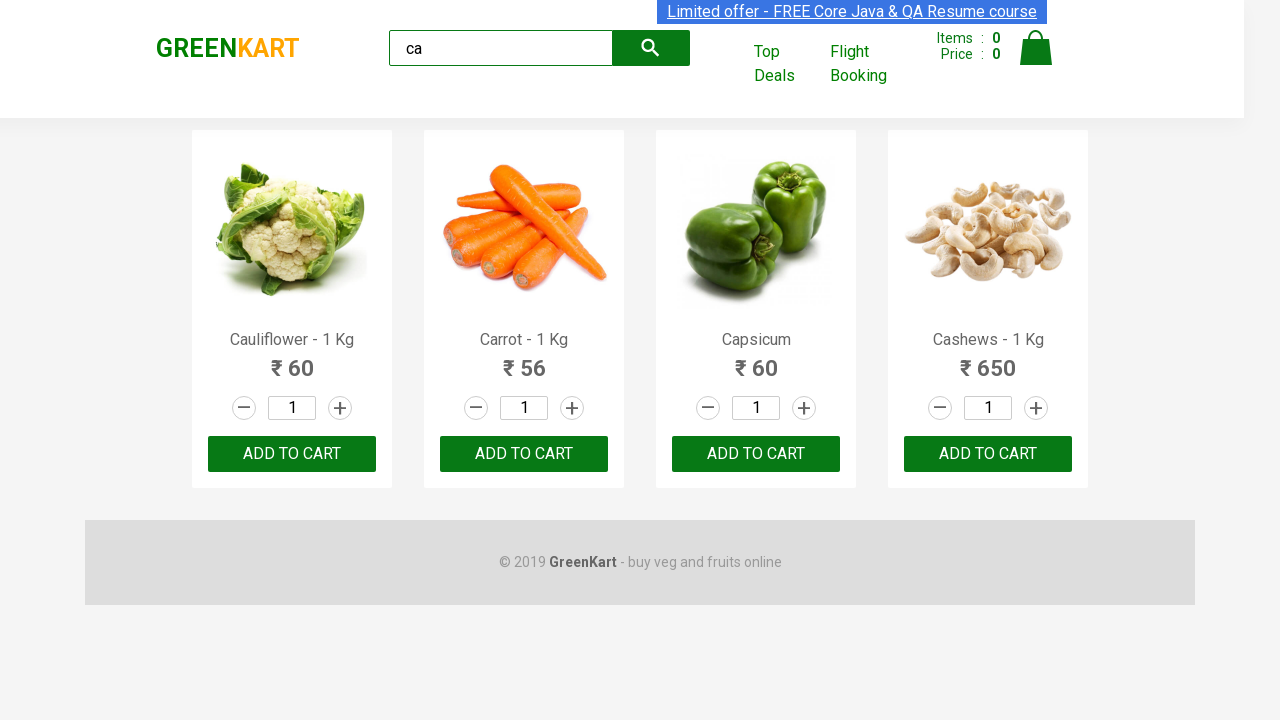

Found Cashews product and clicked Add to Cart button at (988, 454) on .products .product >> nth=3 >> button
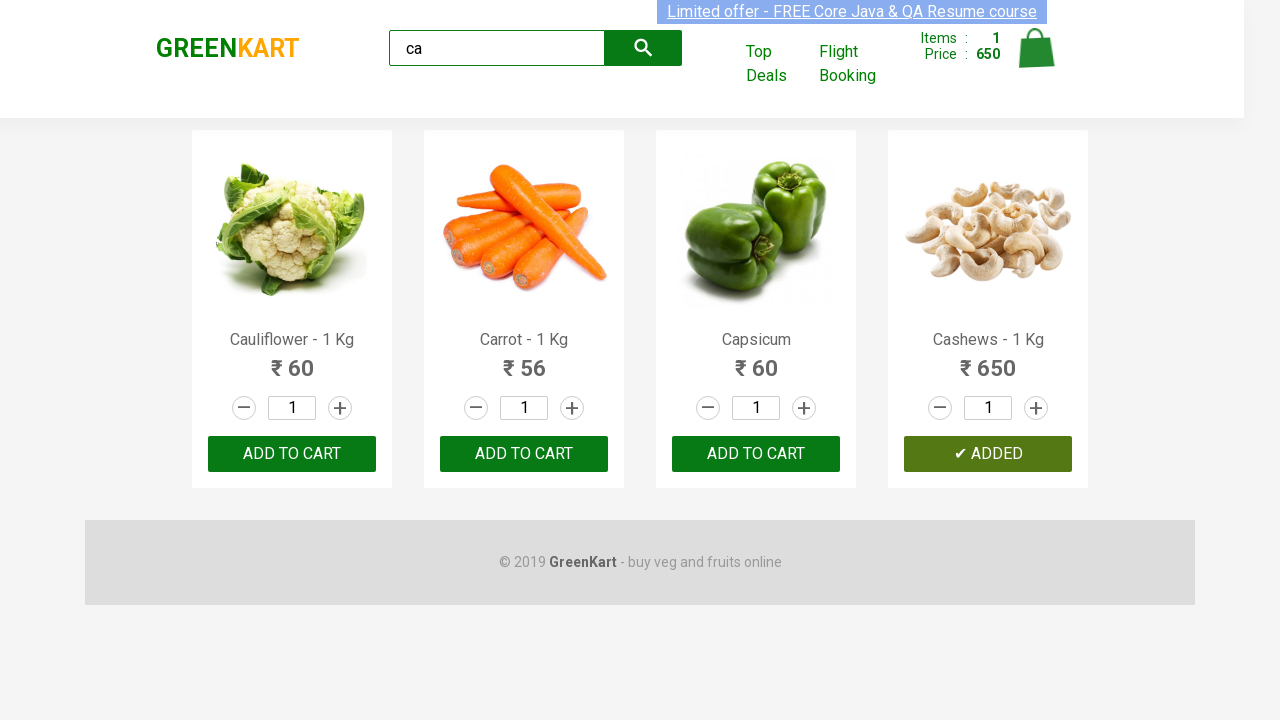

Clicked cart icon to view cart at (1036, 48) on .cart-icon > img
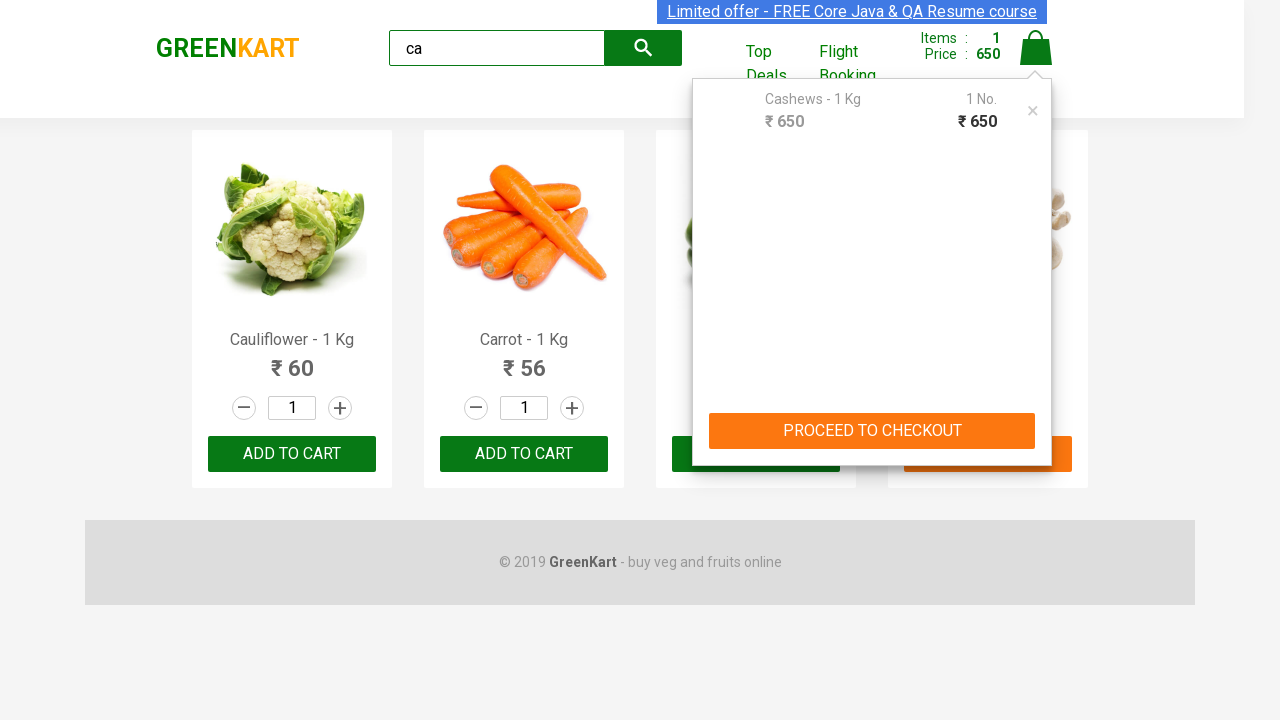

Clicked PROCEED TO CHECKOUT button at (872, 431) on text=PROCEED TO CHECKOUT
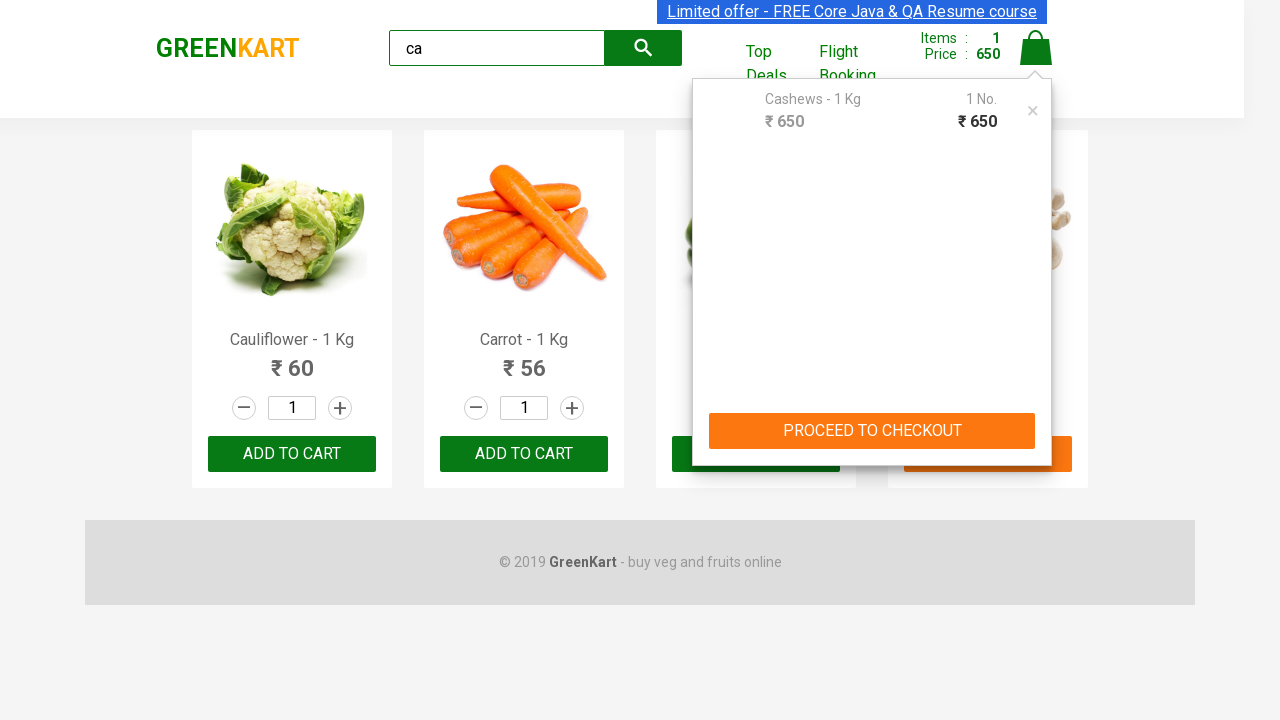

Clicked Place Order button to complete checkout at (1036, 420) on text=Place Order
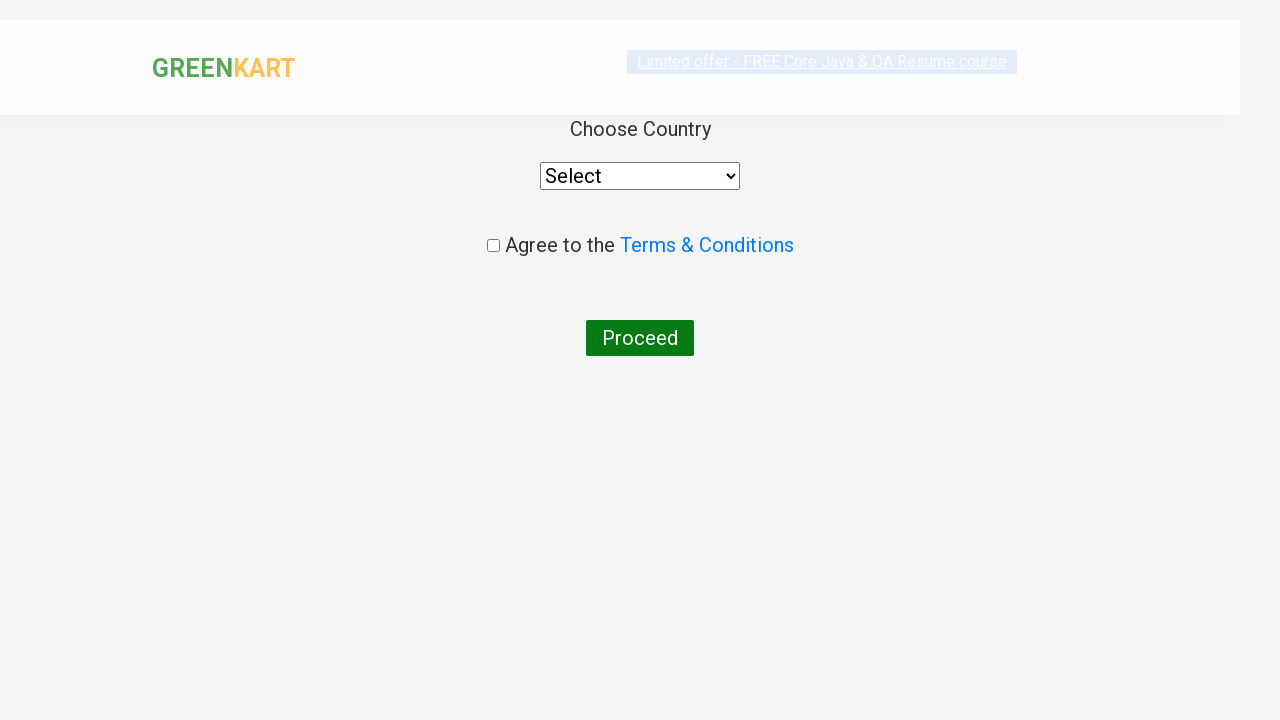

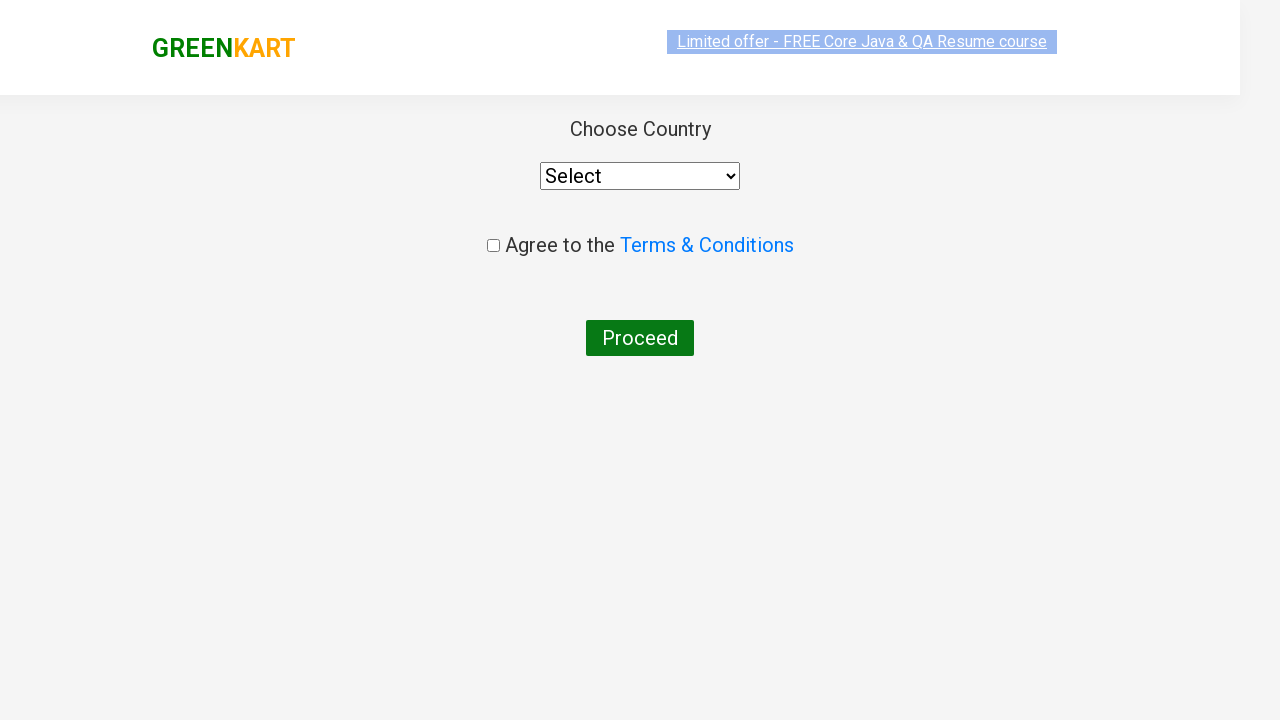